Fills out a Google Form with property listing information including address, price, and link fields, then submits the form

Starting URL: https://docs.google.com/forms/d/e/1FAIpQLSf84pfCFNBJaTlBe2Hoju-C_AaCLUUYR230xpHs81zrIHHwUQ/viewform?usp=header

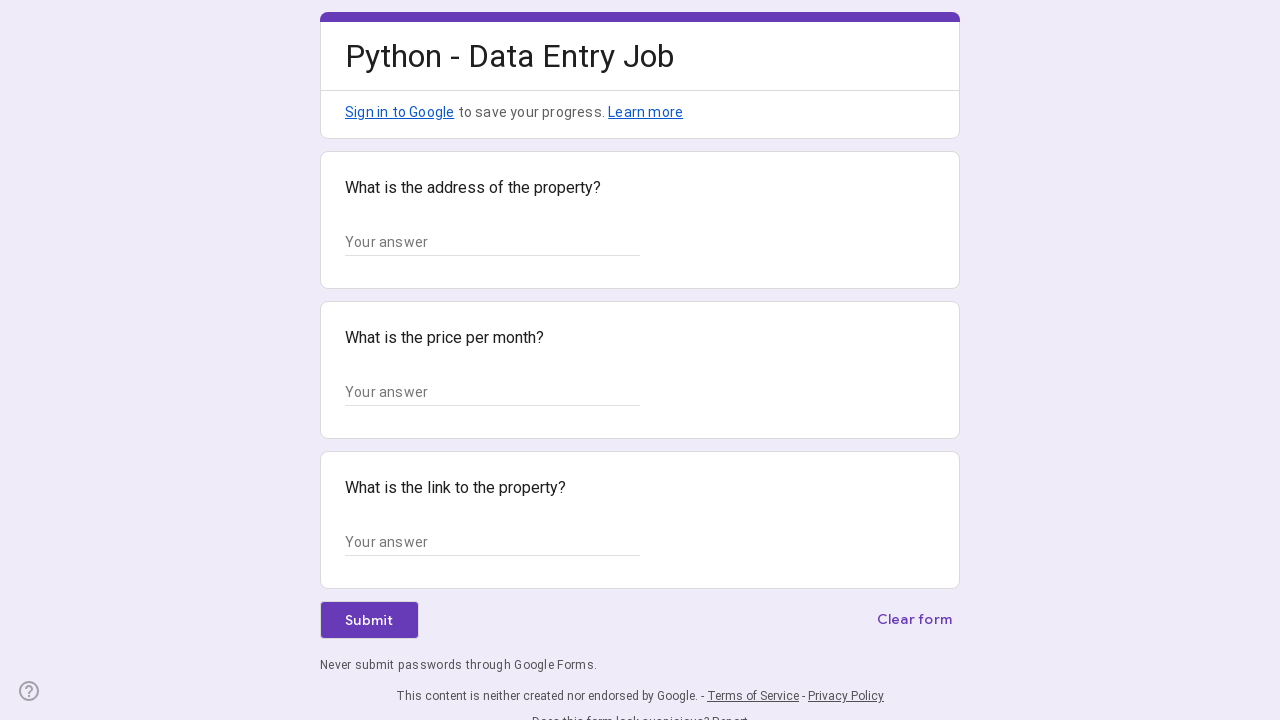

Filled address field with '123 Oak Street, Springfield, IL 62701' on input[type='text'] >> nth=0
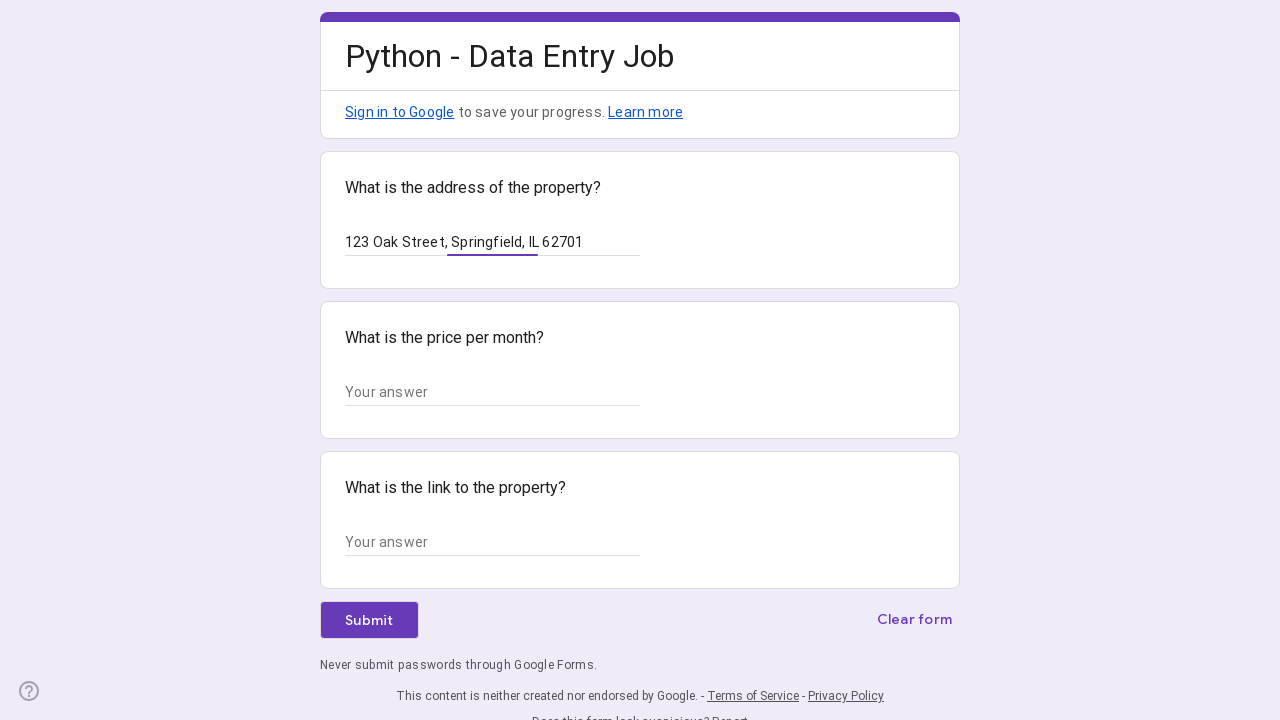

Filled price field with '$425,000' on input[type='text'] >> nth=1
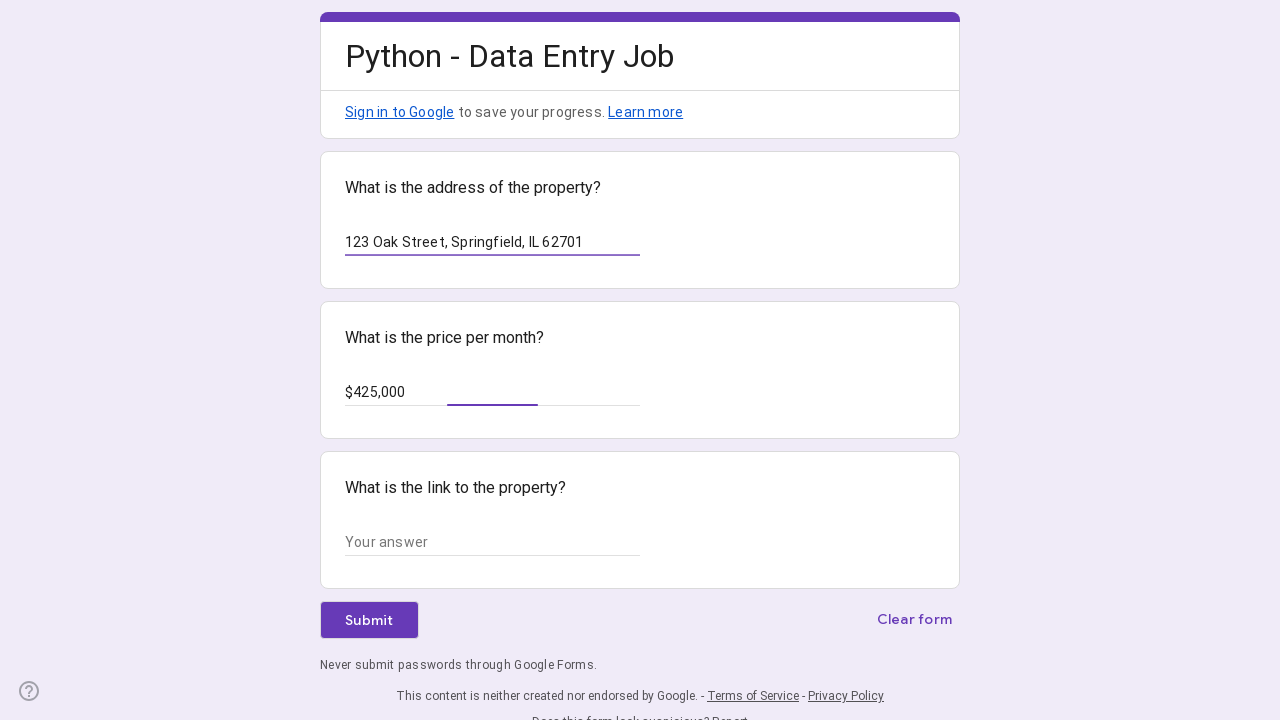

Filled link field with 'https://example-realty.com/listing/12345' on input[type='text'] >> nth=2
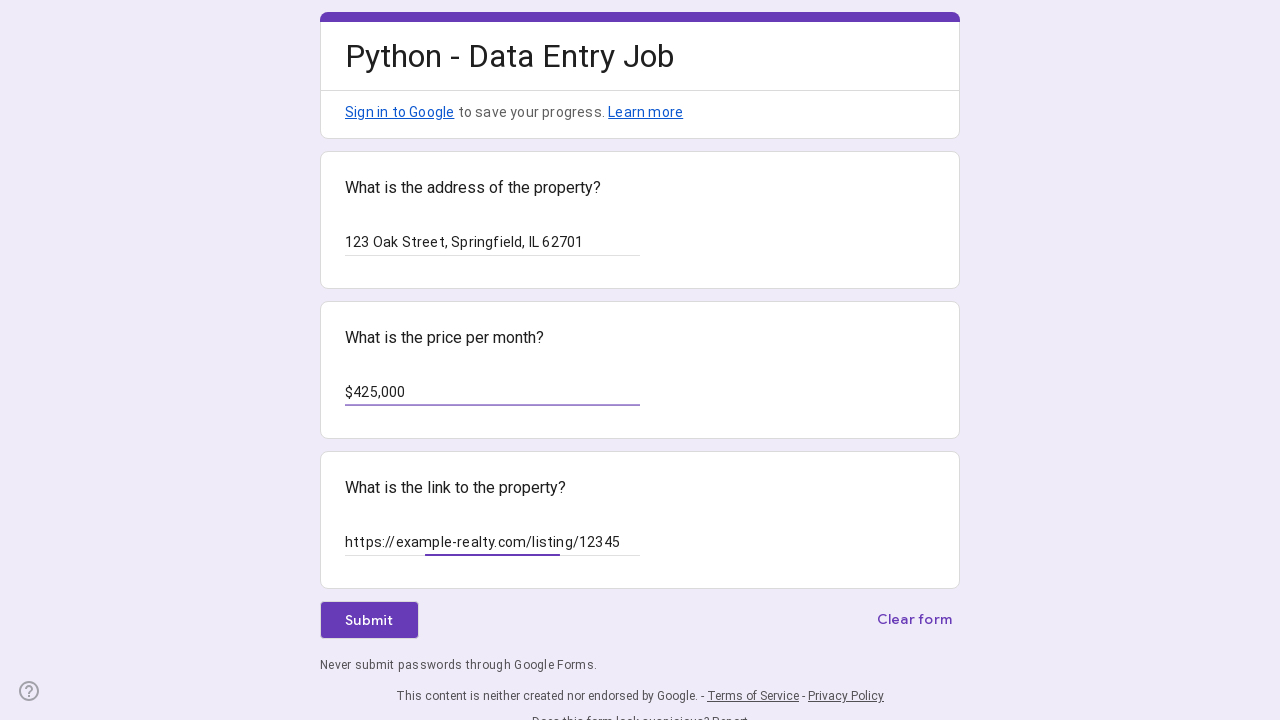

Waited 300ms for form to process
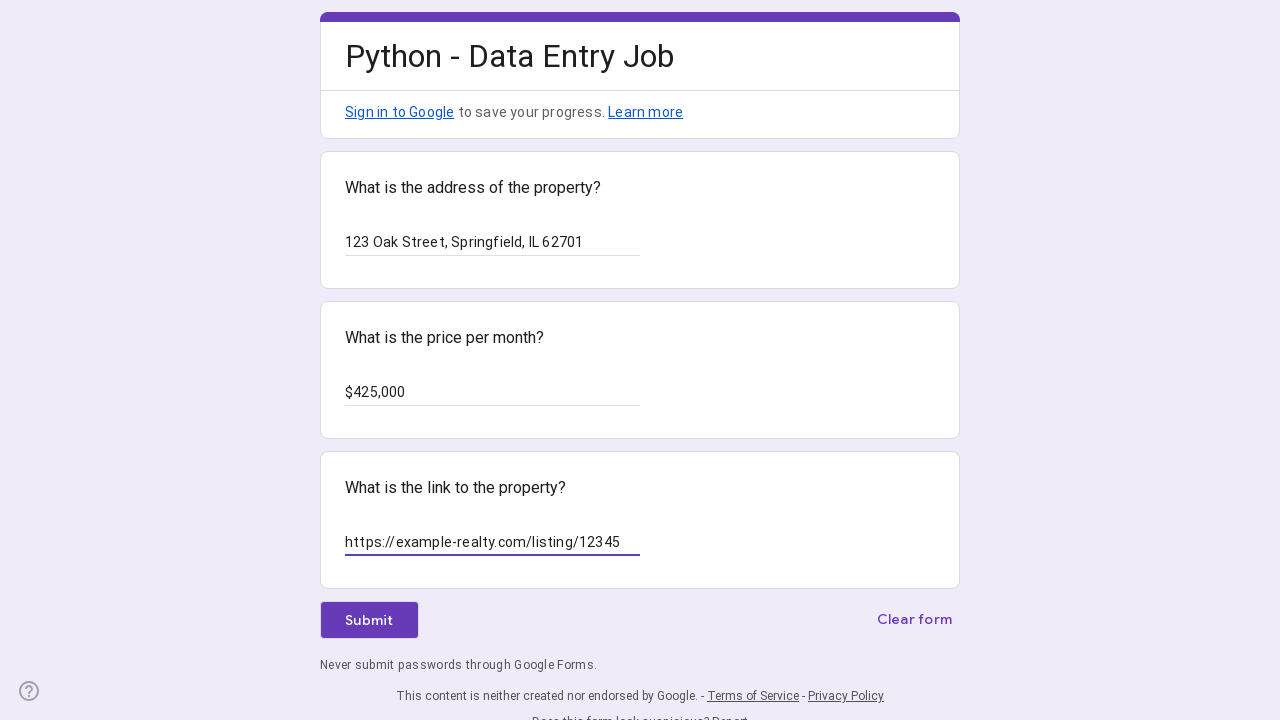

Clicked Submit button to submit the form at (369, 620) on internal:role=button[name="Submit"i]
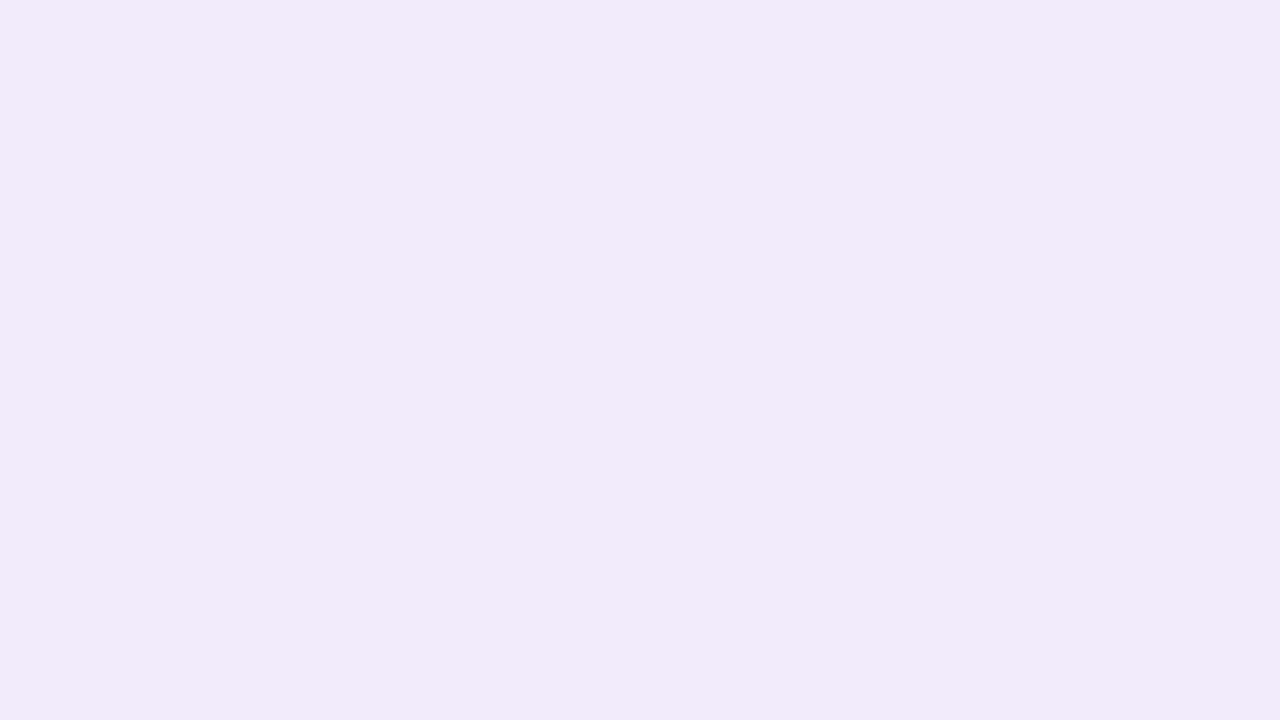

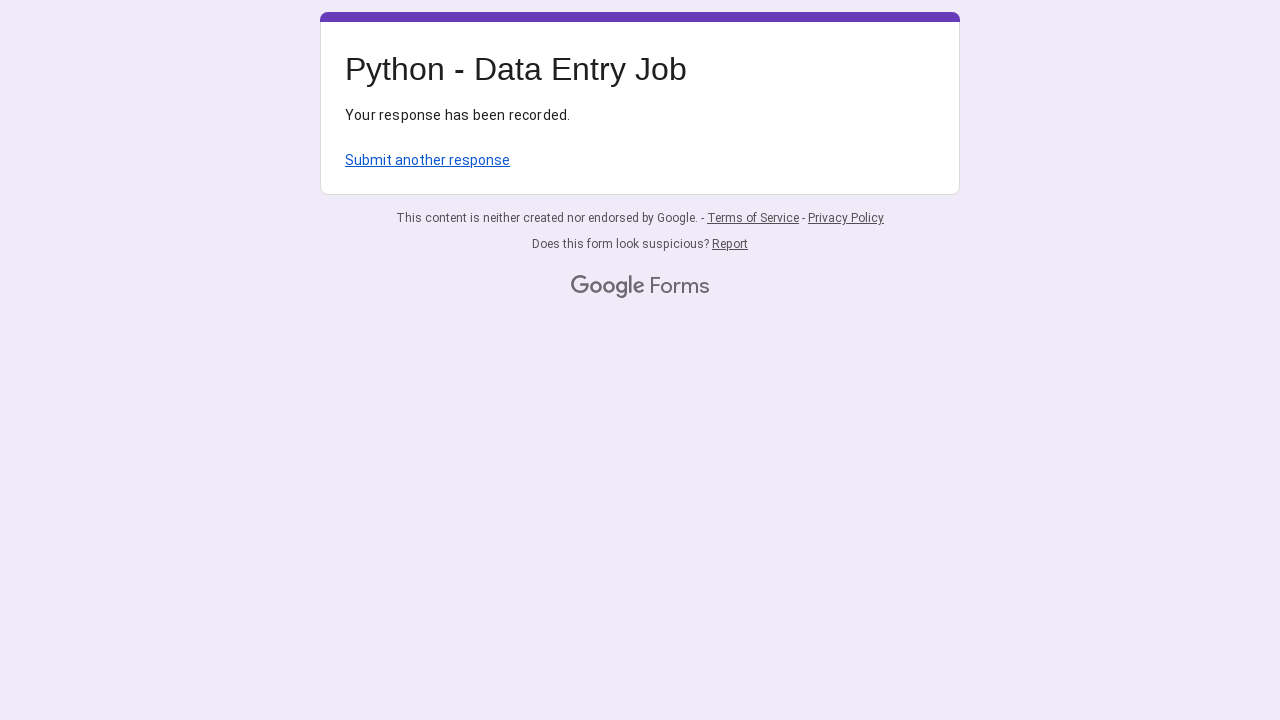